Tests slider interaction by dragging the minimum price slider handle right and then left using mouse actions

Starting URL: https://omayo.blogspot.com/p/page3.html

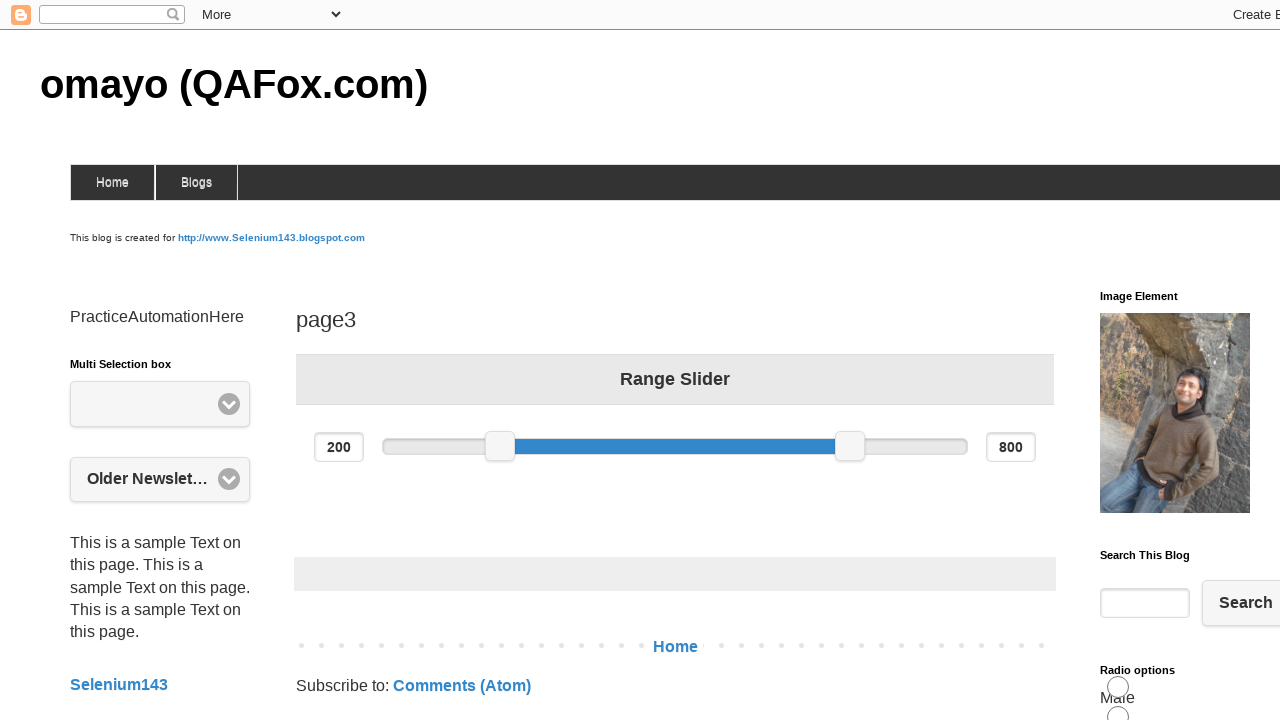

Located the minimum price slider handle
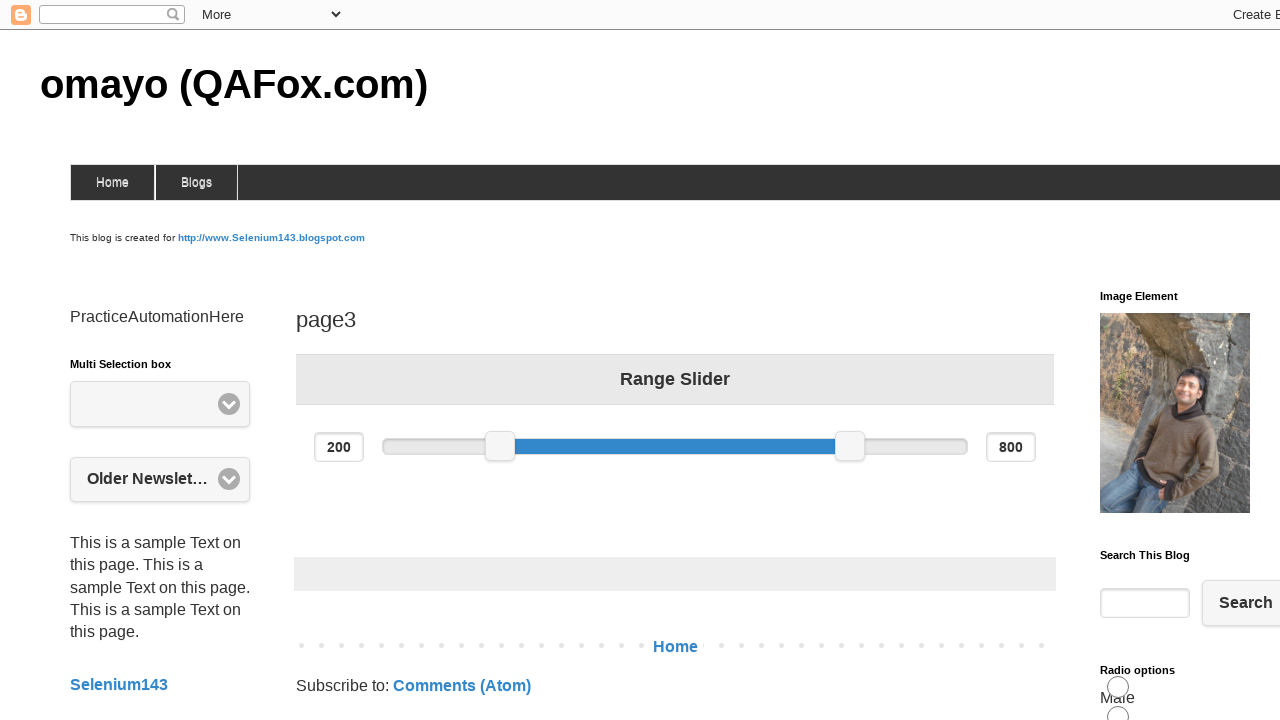

Retrieved bounding box of minimum price slider
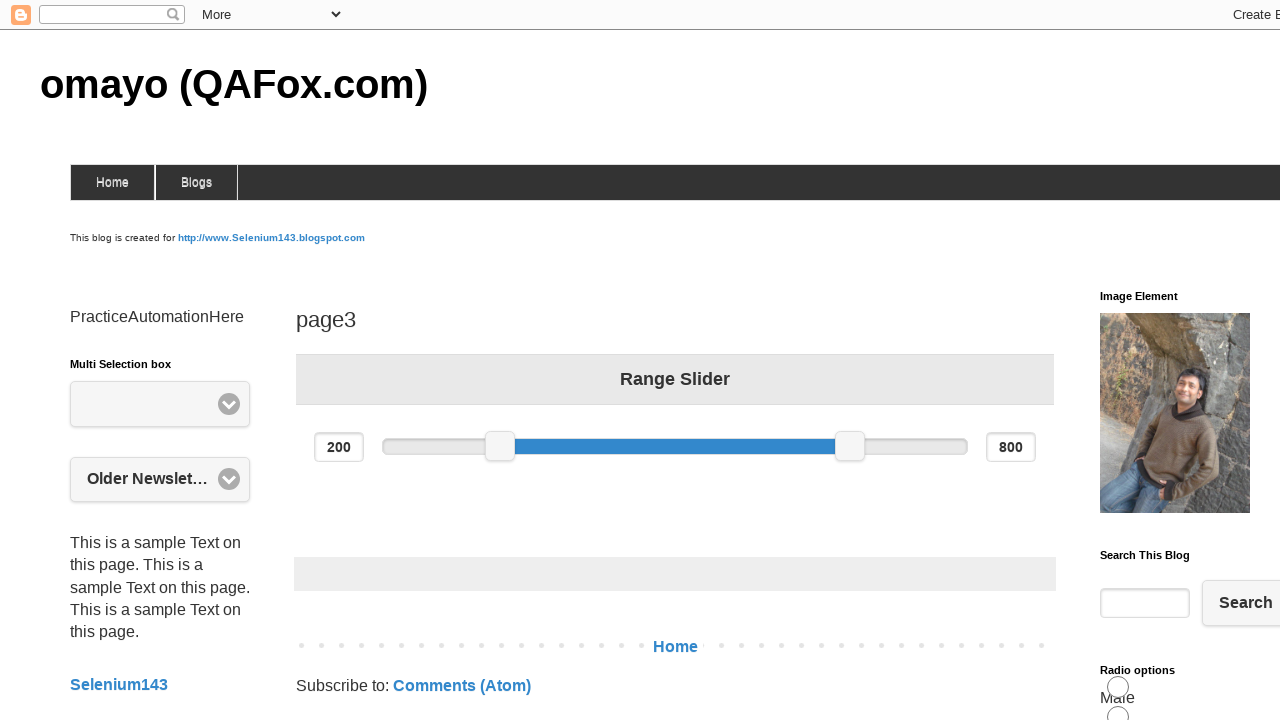

Moved mouse to center of minimum price slider at (500, 446)
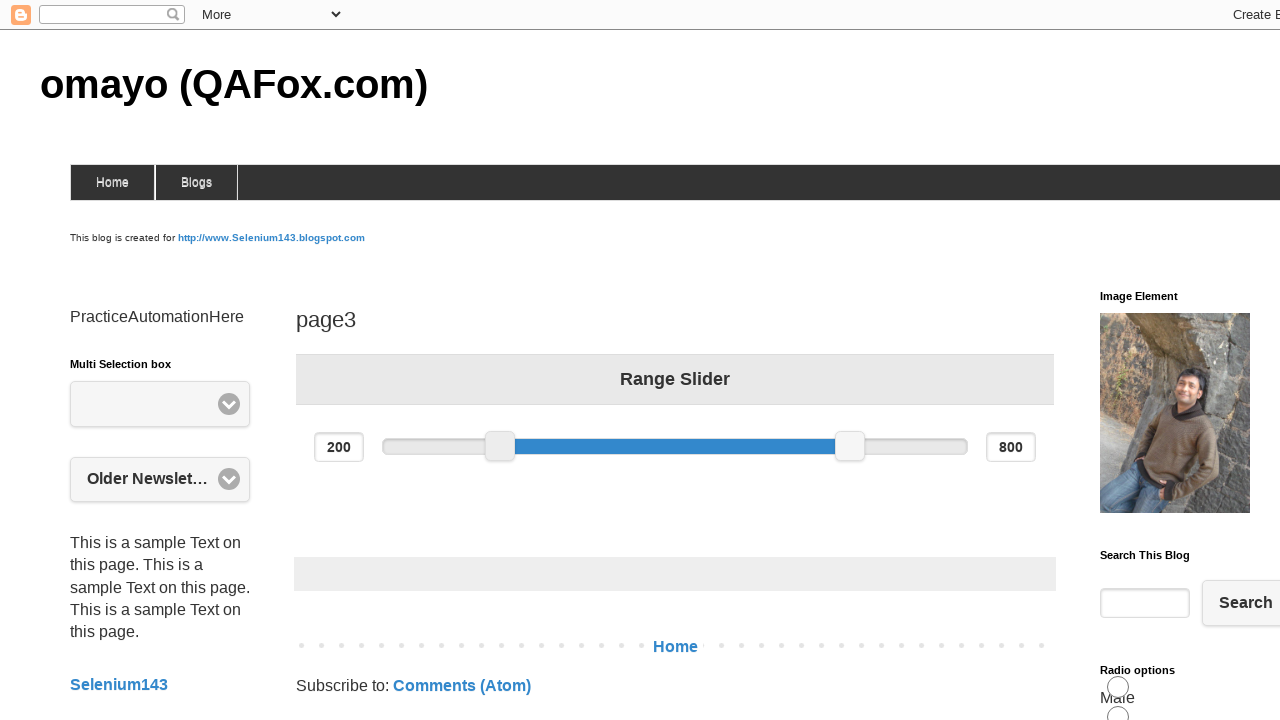

Pressed mouse button down on slider handle at (500, 446)
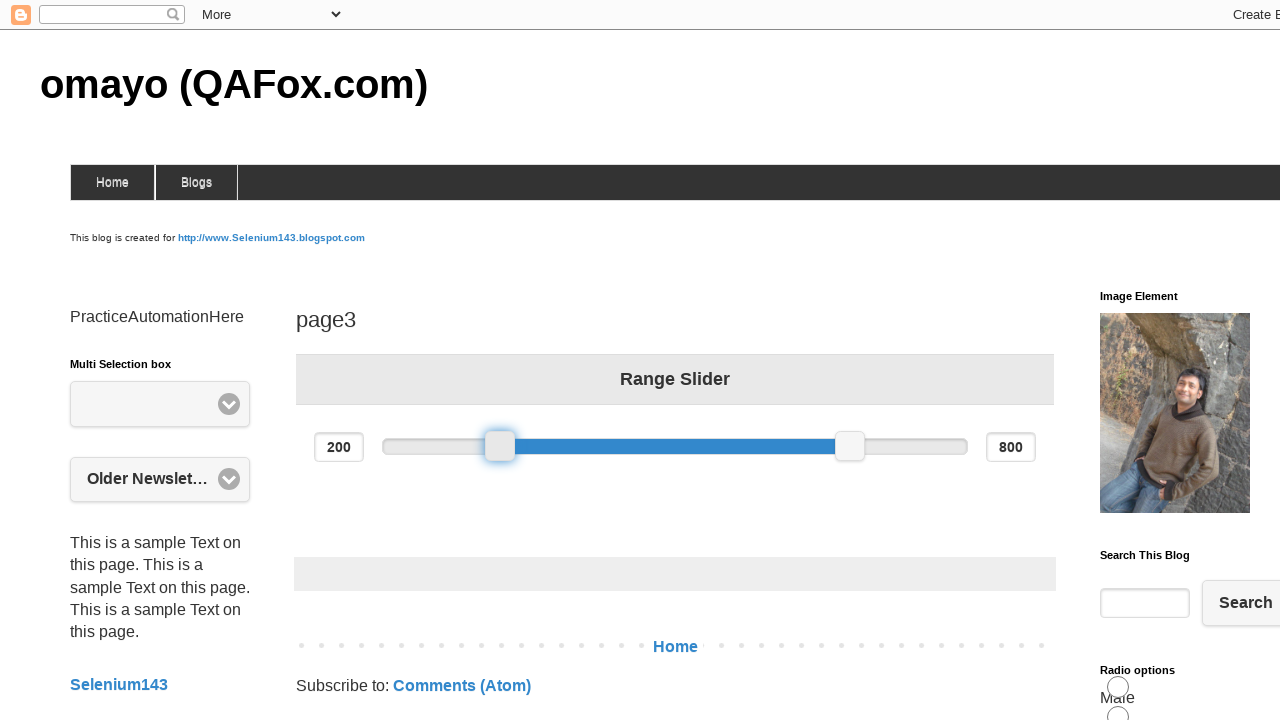

Dragged slider handle 150 pixels to the right at (650, 446)
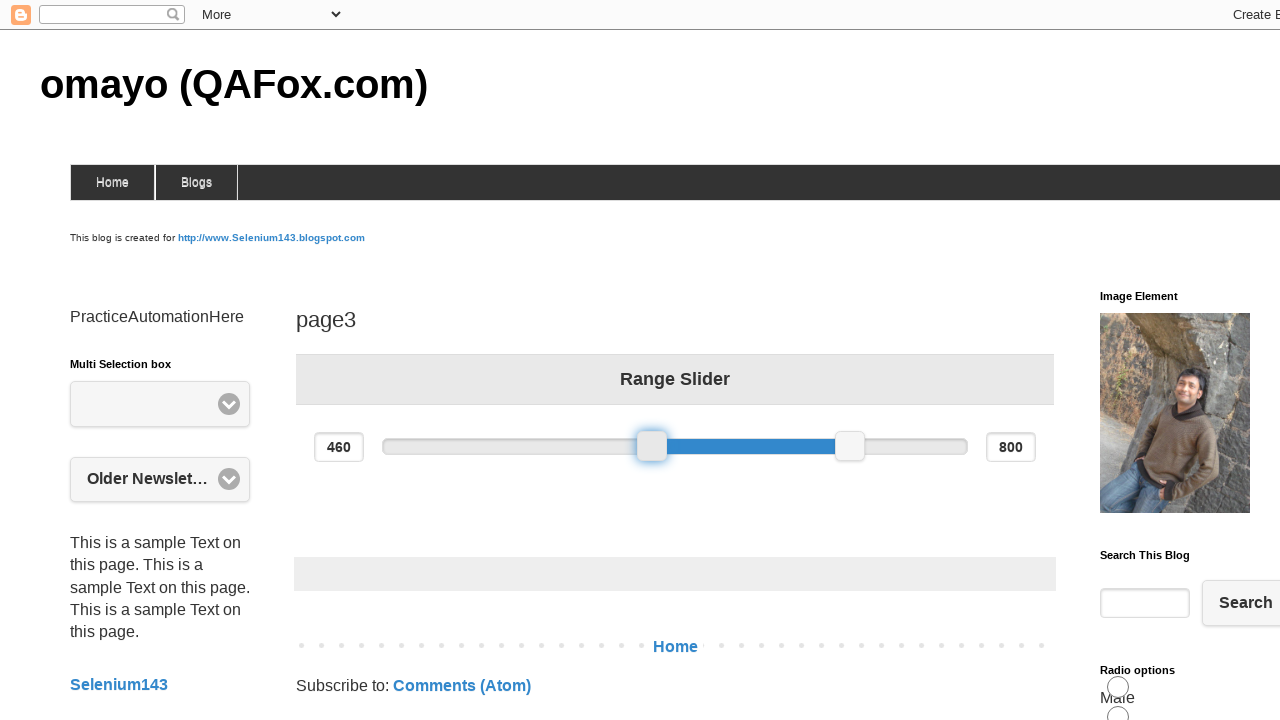

Released mouse button after dragging right at (650, 446)
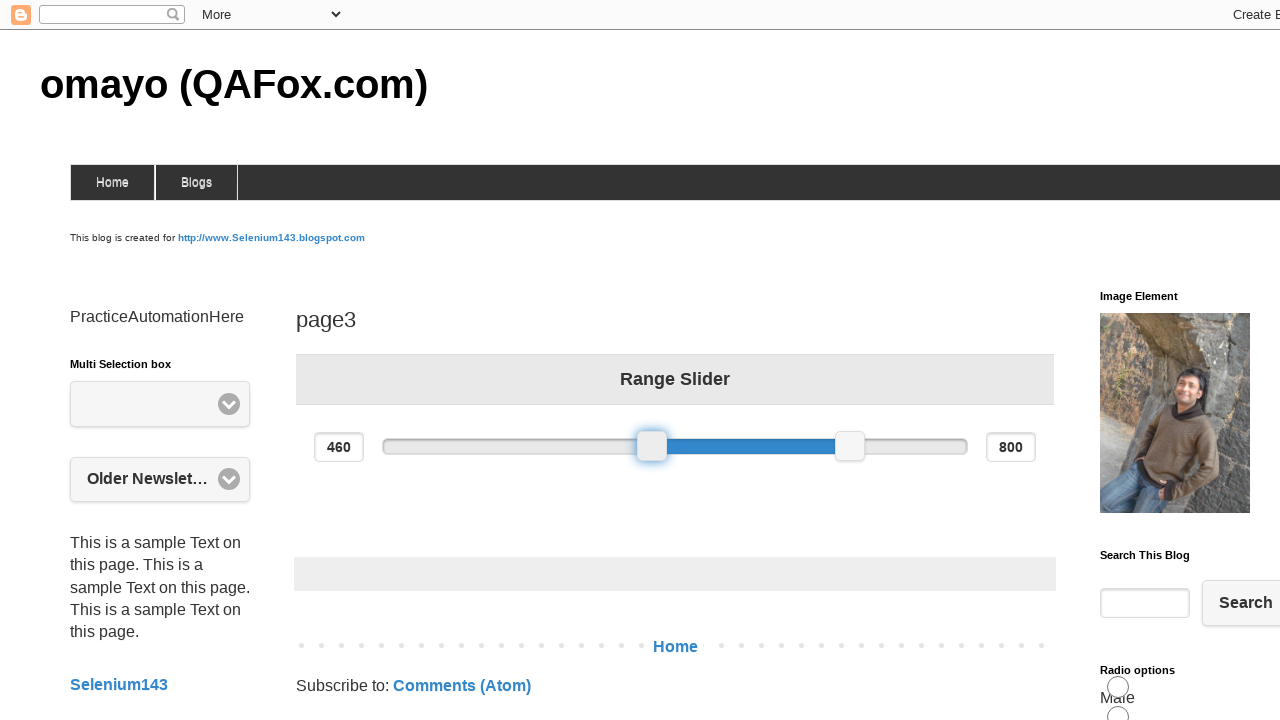

Retrieved updated bounding box of minimum price slider
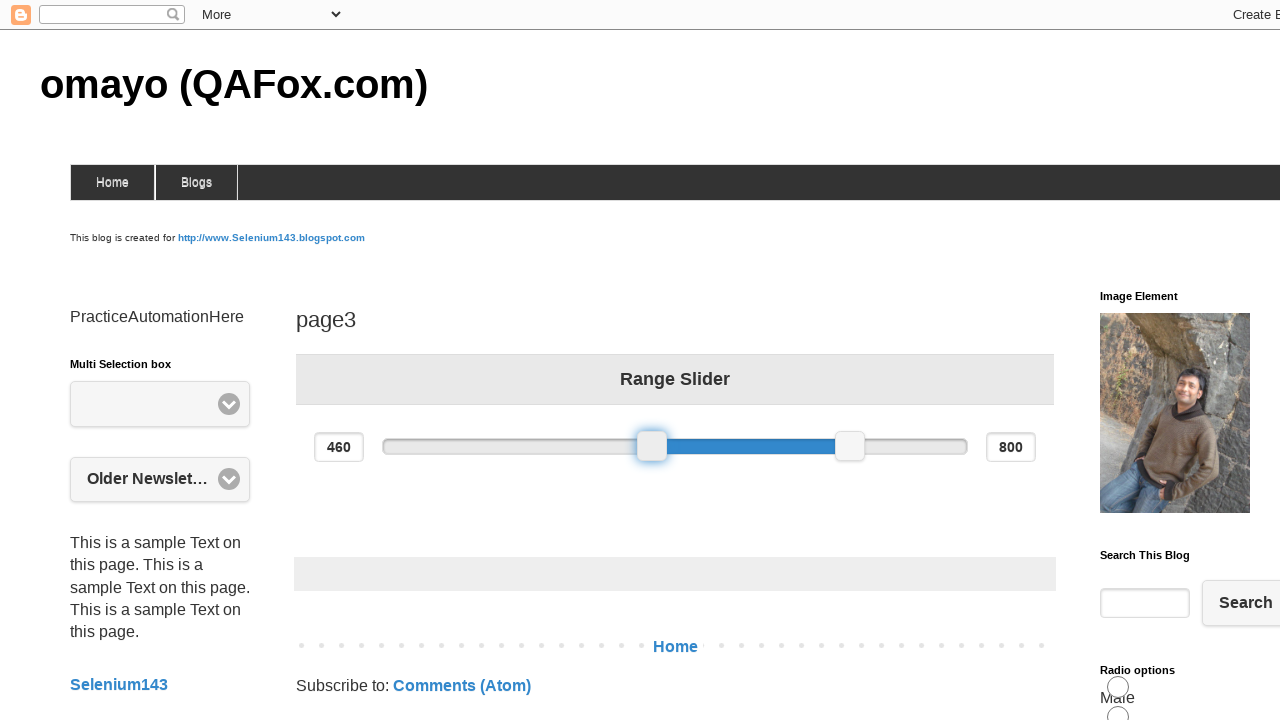

Moved mouse to center of minimum price slider at (652, 446)
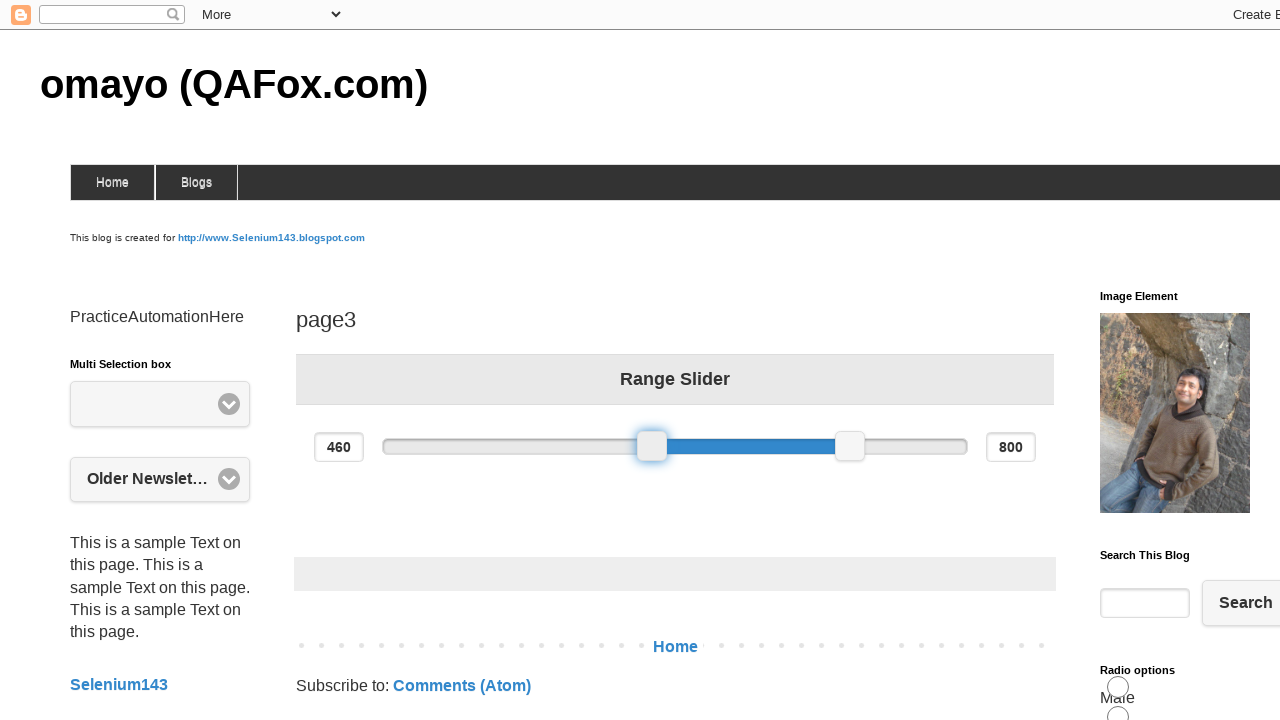

Pressed mouse button down on slider handle at (652, 446)
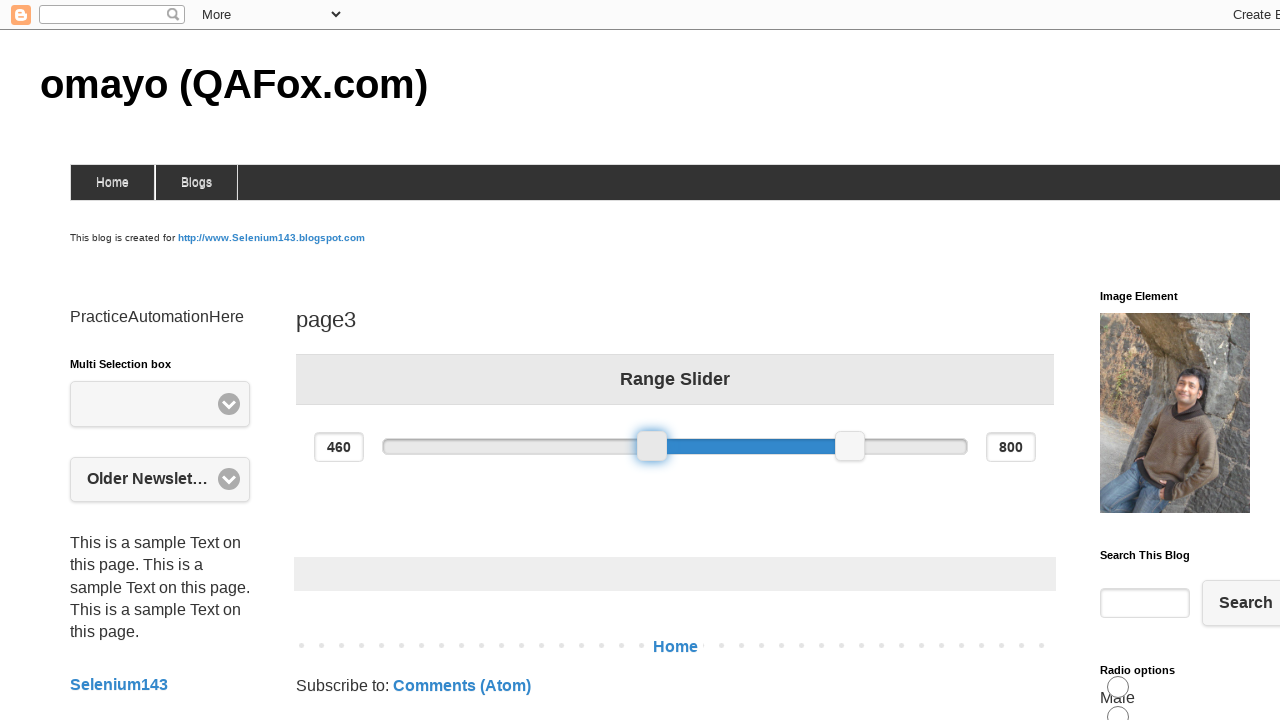

Dragged slider handle 50 pixels to the left at (602, 446)
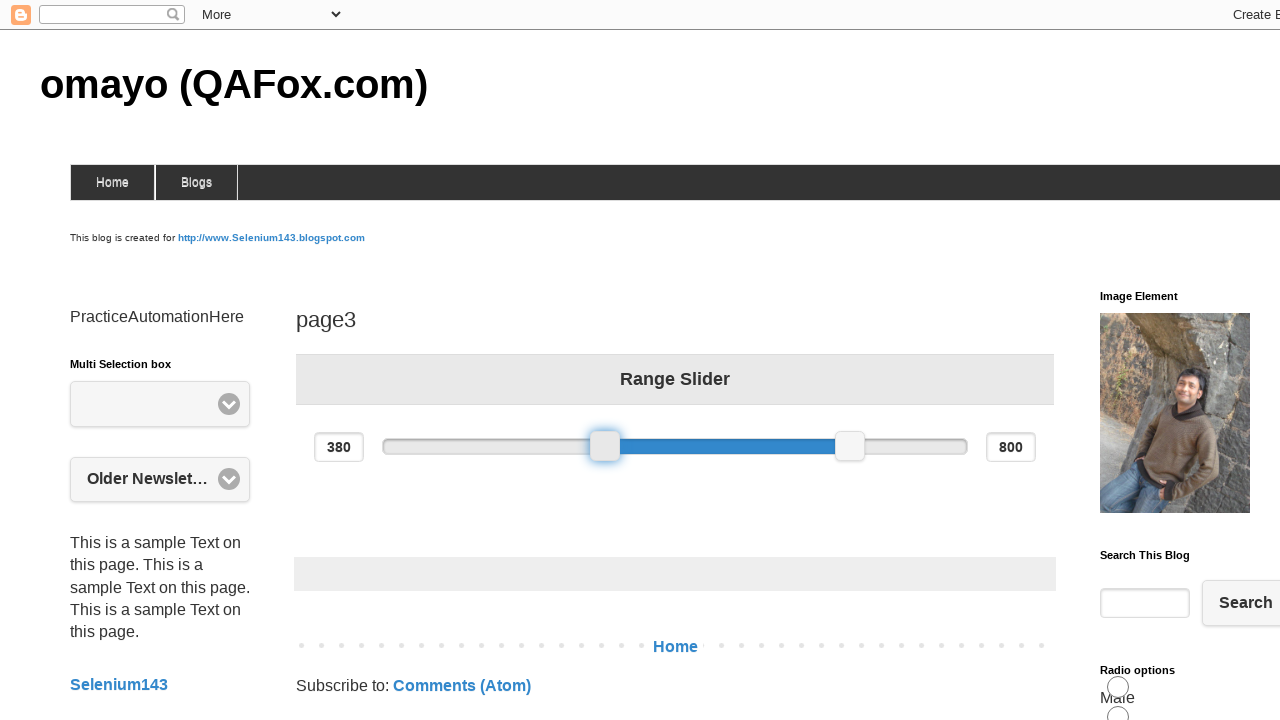

Released mouse button after dragging left at (602, 446)
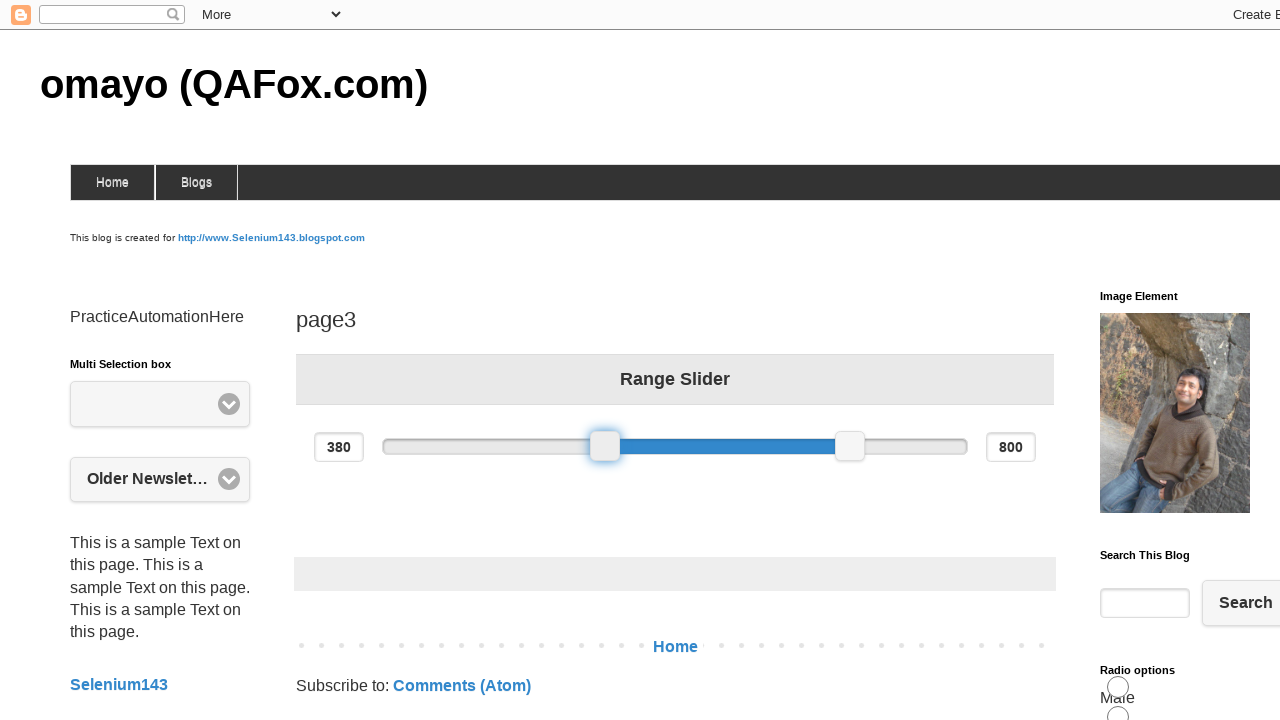

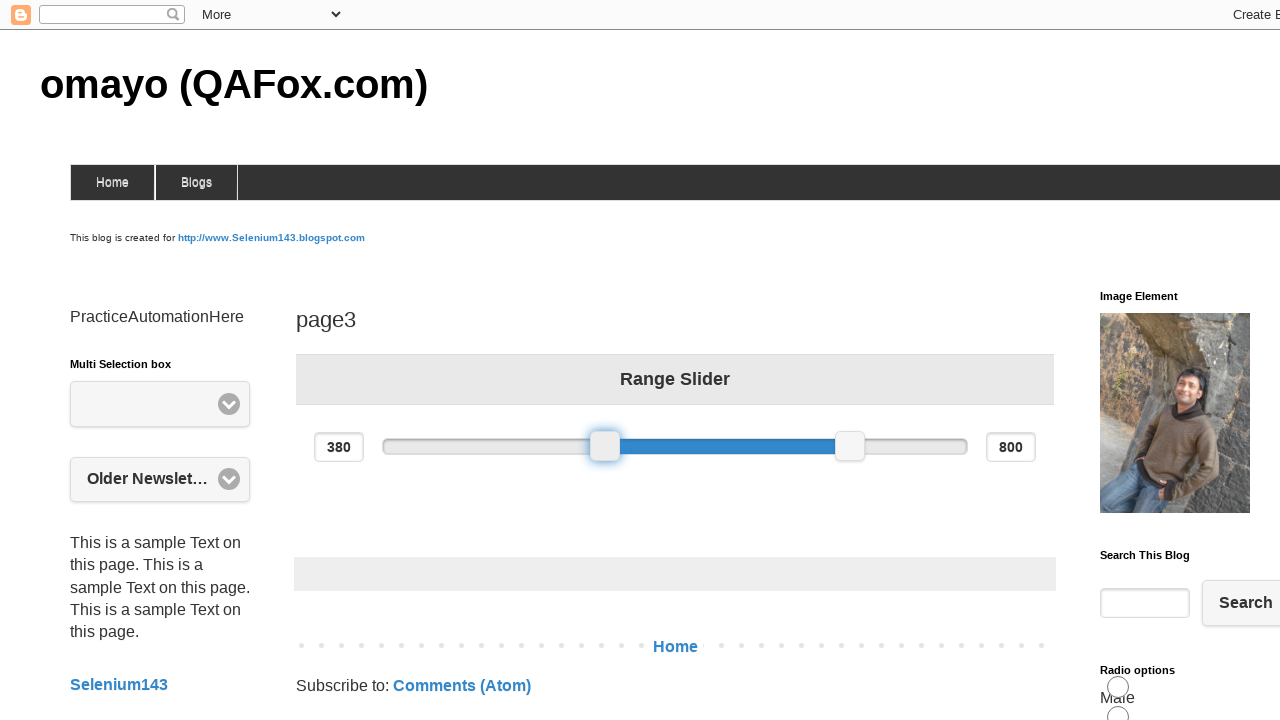